Tests JavaScript confirm dialog by clicking OK to accept the confirmation

Starting URL: https://the-internet.herokuapp.com/javascript_alerts

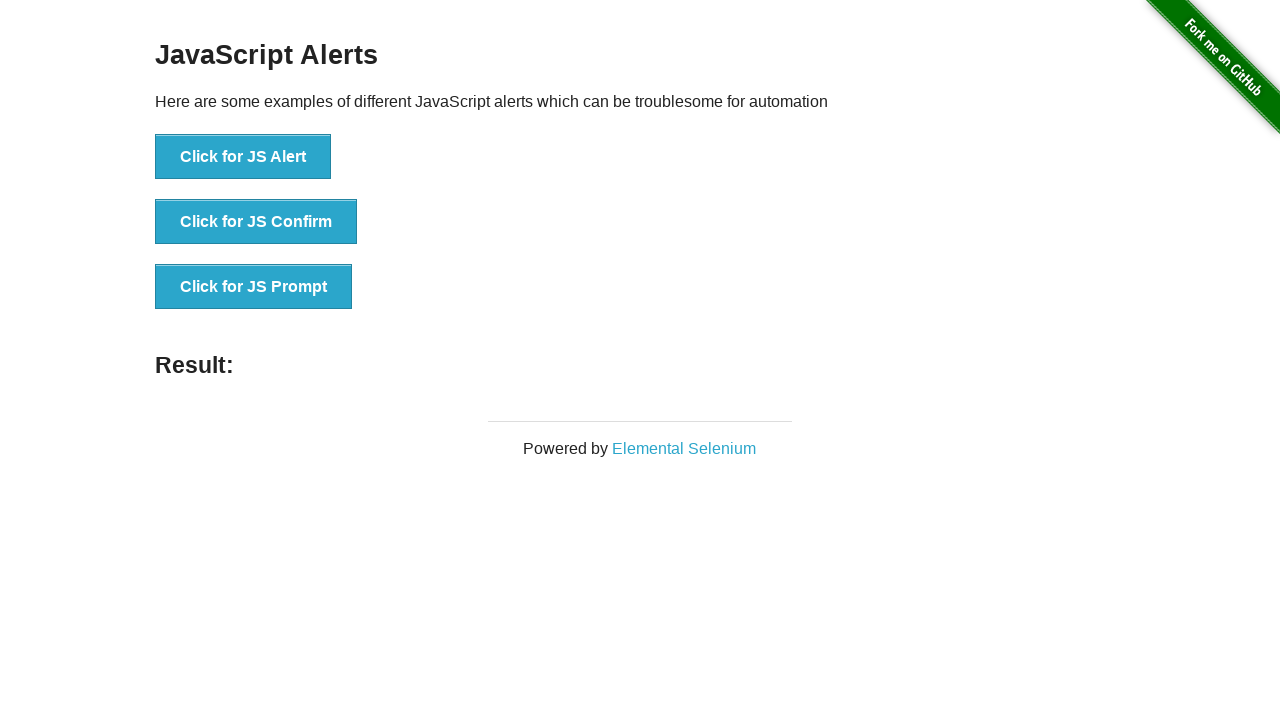

Set up dialog handler to accept confirmation dialogs
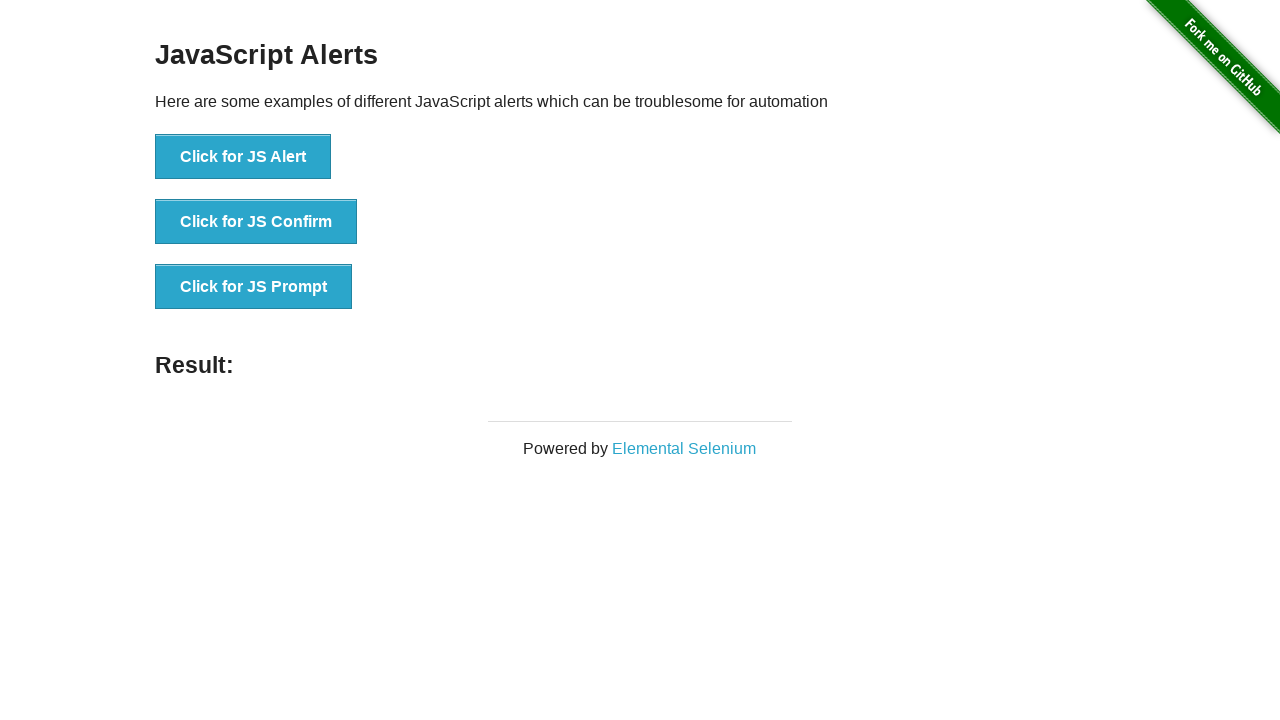

Clicked button to trigger JavaScript confirm dialog at (256, 222) on [onclick="jsConfirm()"]
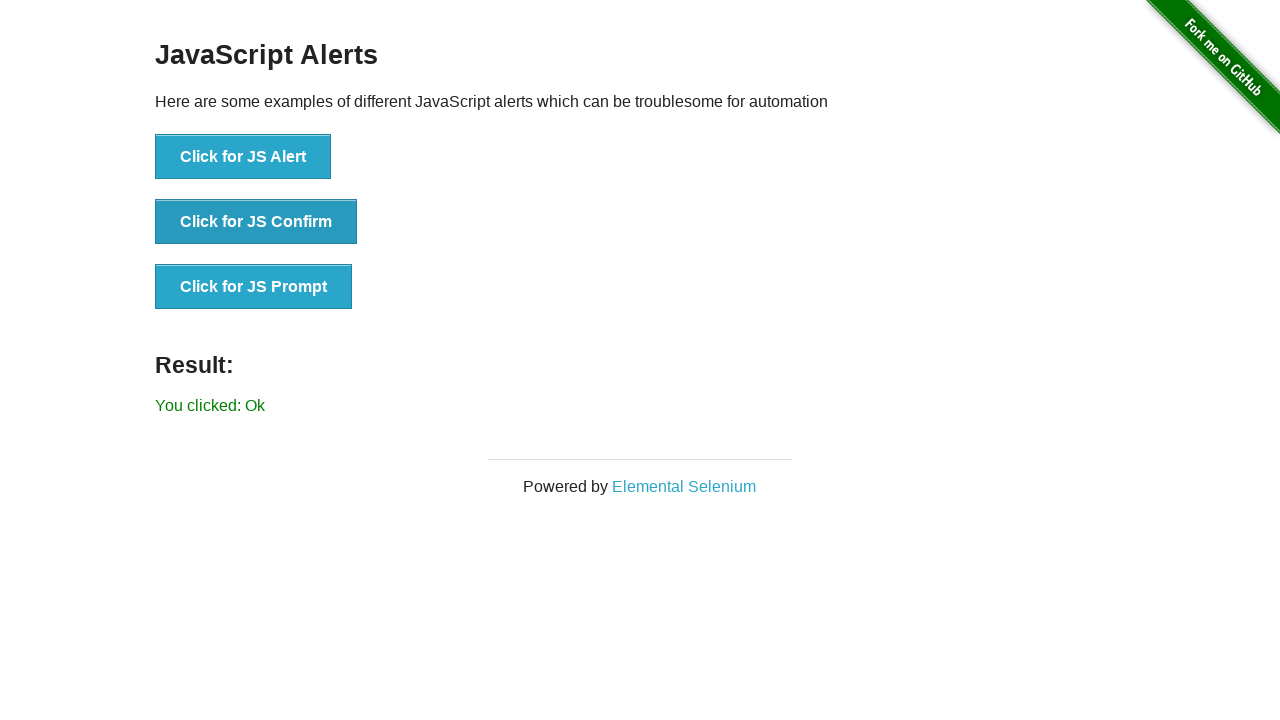

Confirmed that result text updated to 'You clicked: Ok'
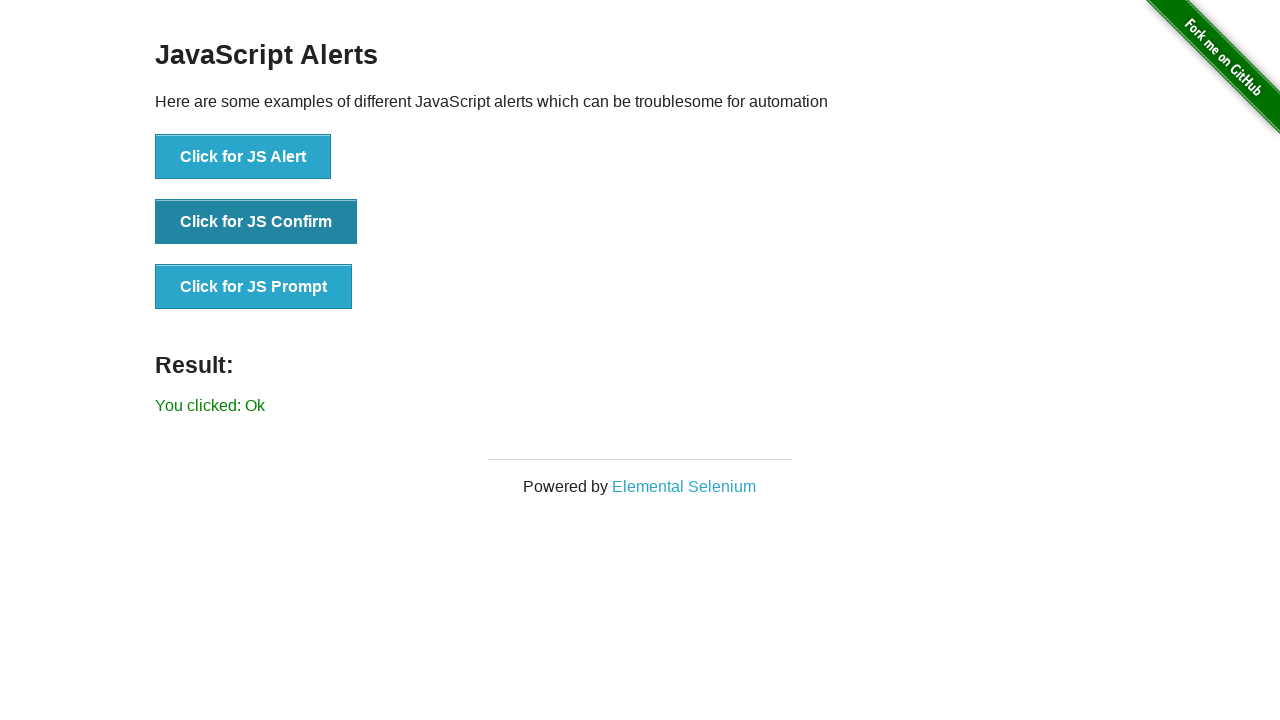

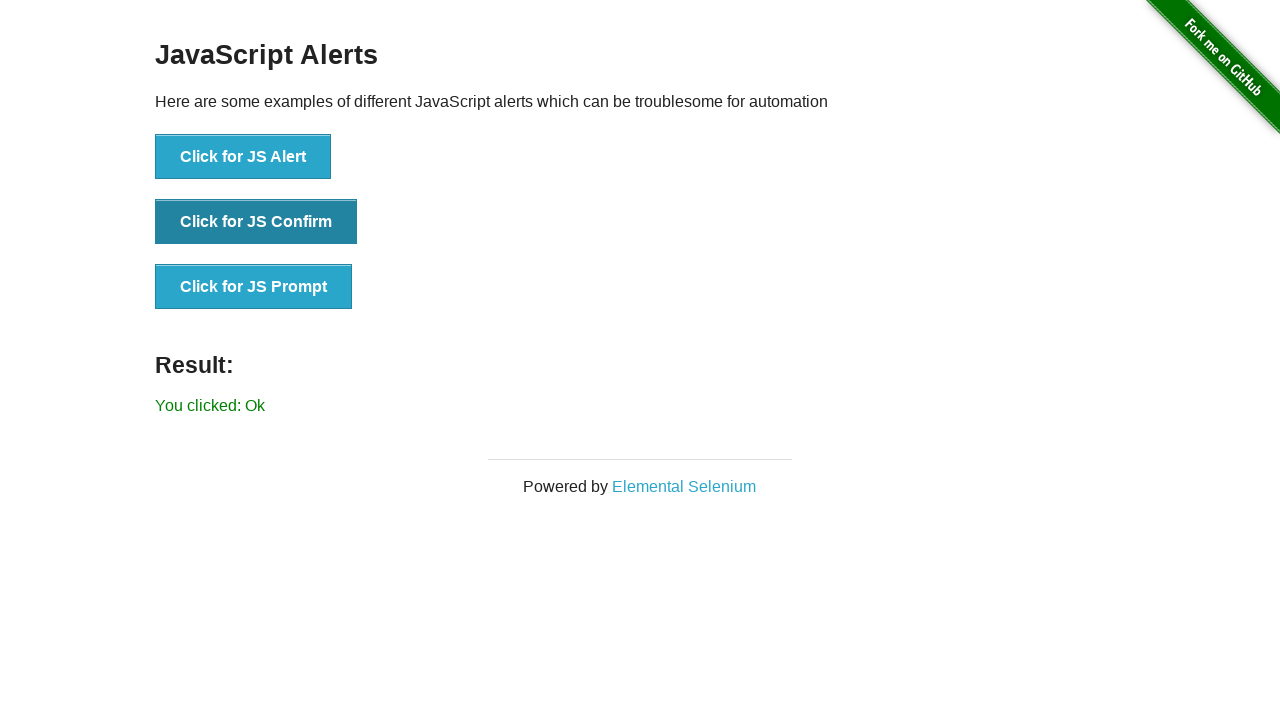